Tests clicking a link using text-based selector to navigate to the A/B Testing page

Starting URL: https://the-internet.herokuapp.com/

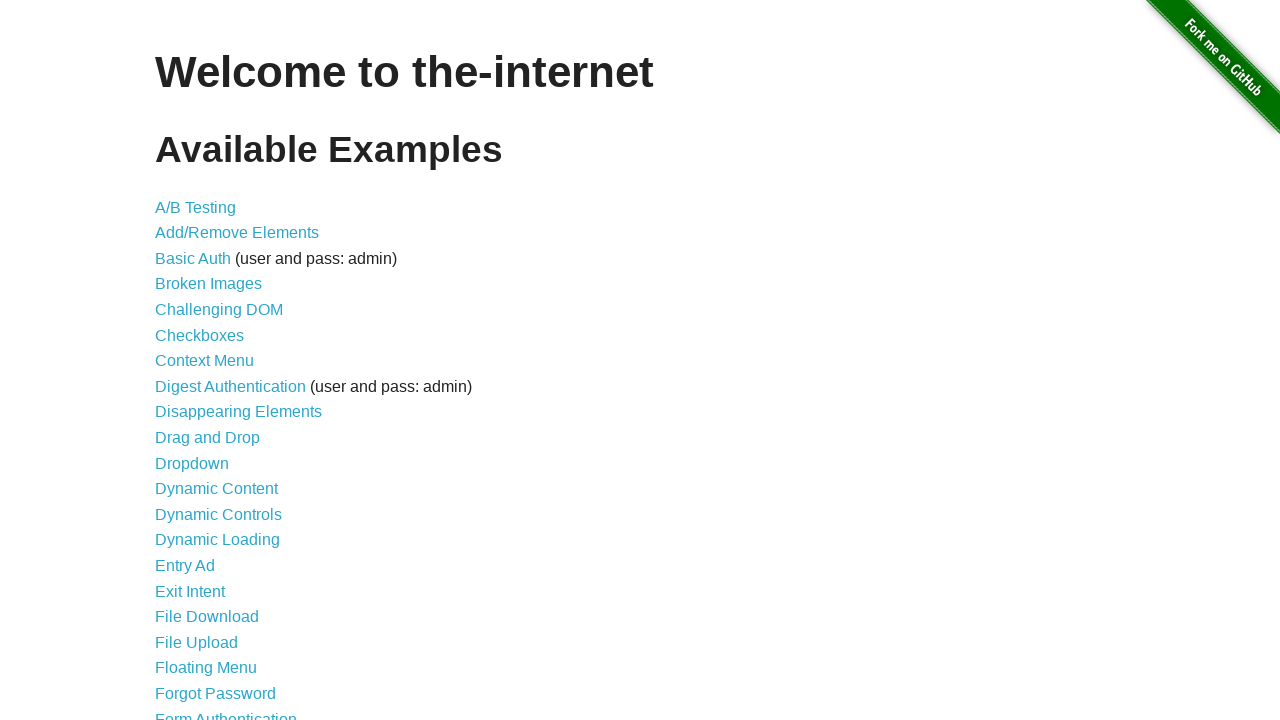

Clicked A/B Testing link using text selector at (196, 207) on internal:text="A/B Testing"i
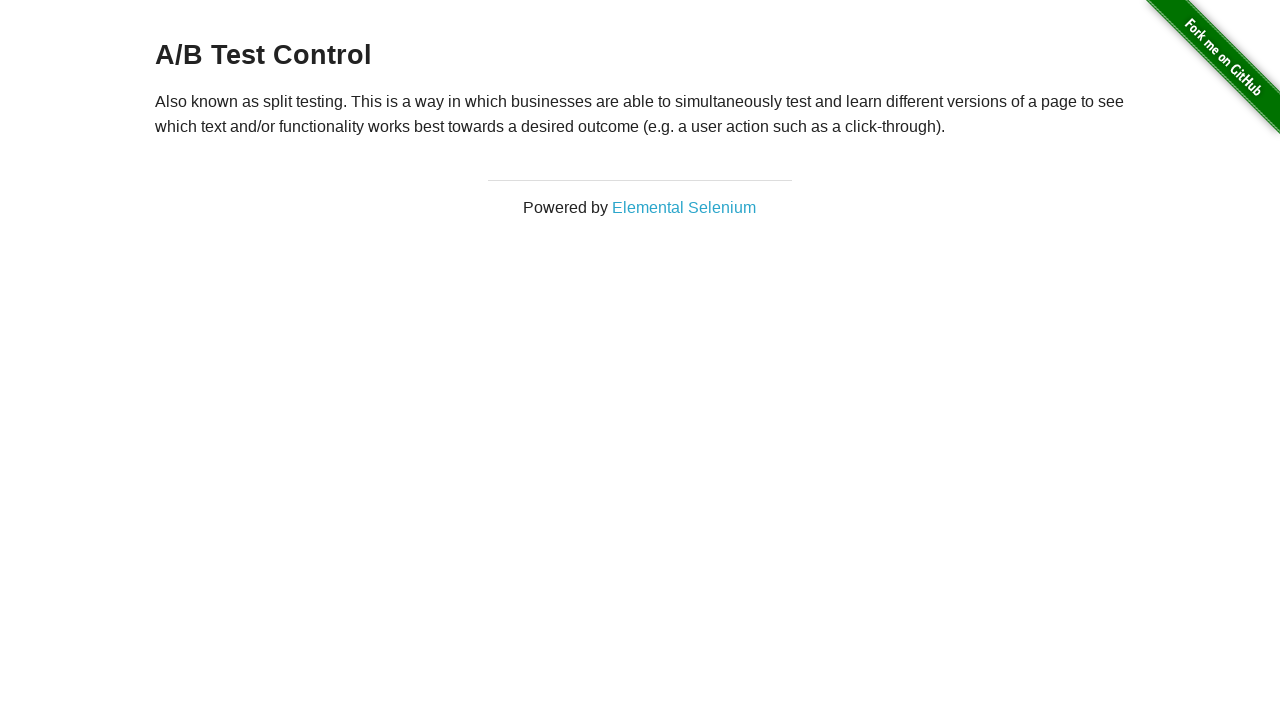

Successfully navigated to A/B Testing page
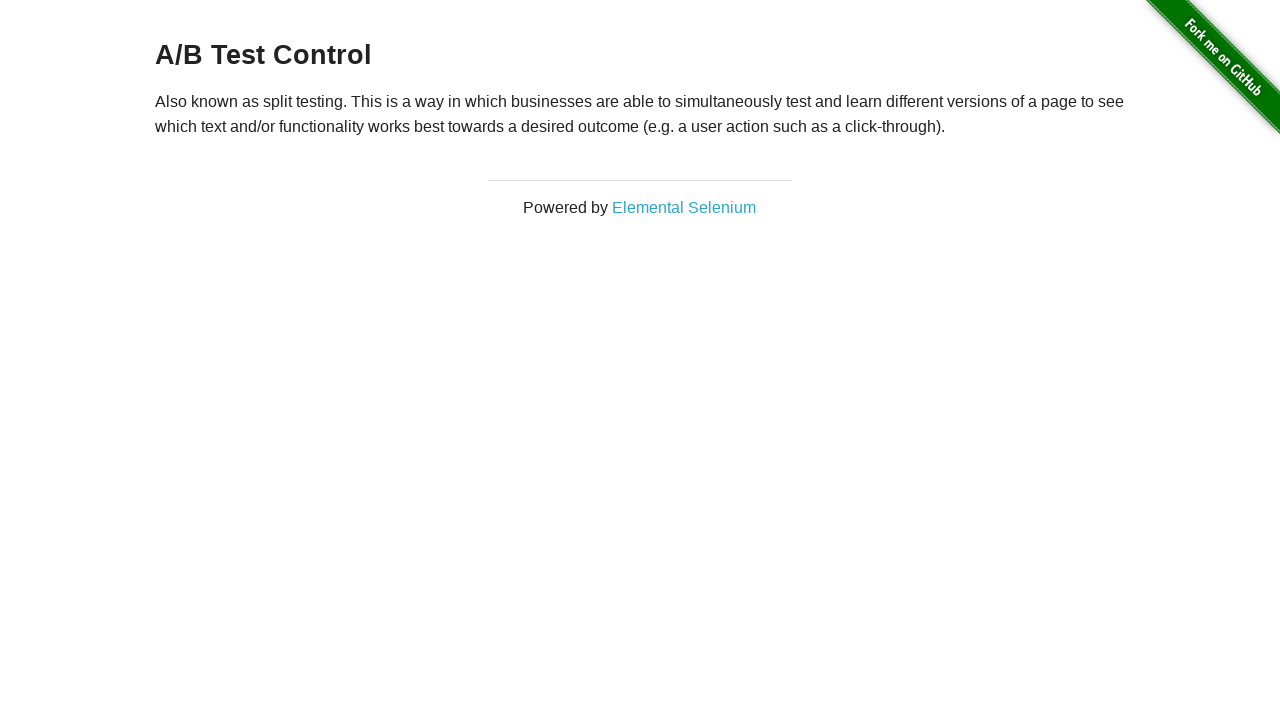

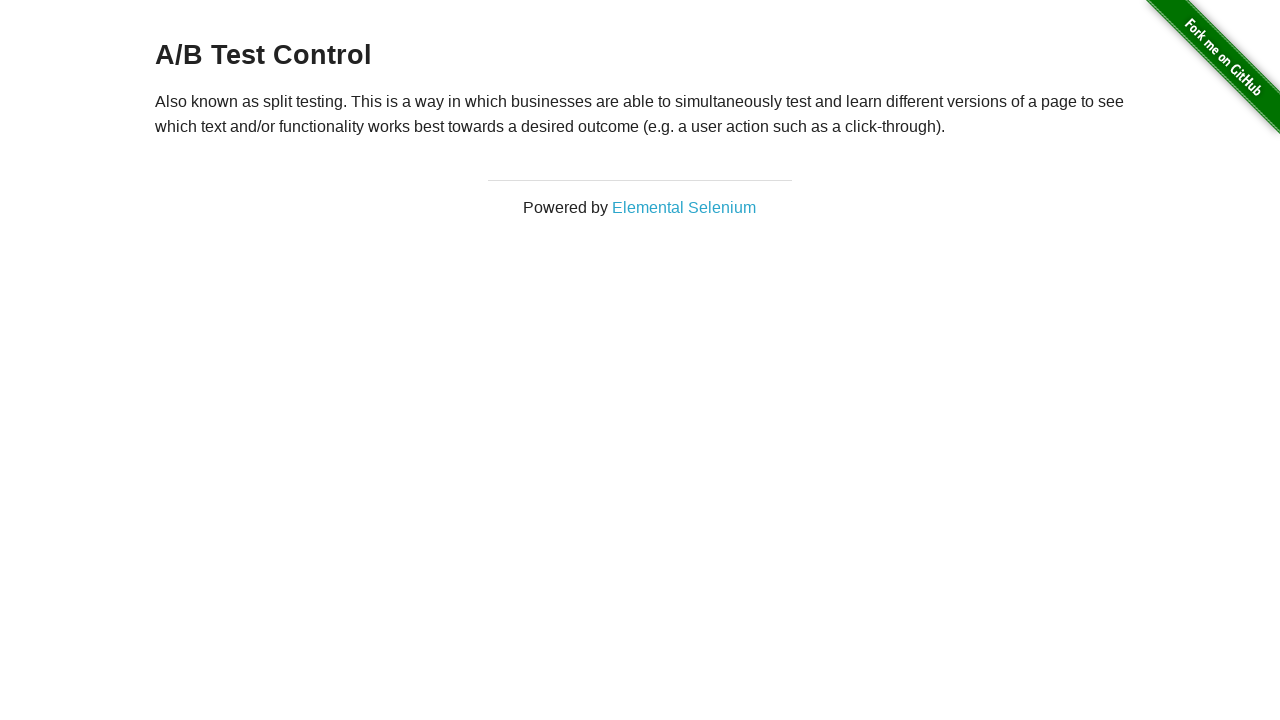